Tests login form validation when password field is left blank but username is provided

Starting URL: http://www.saucedemo.com

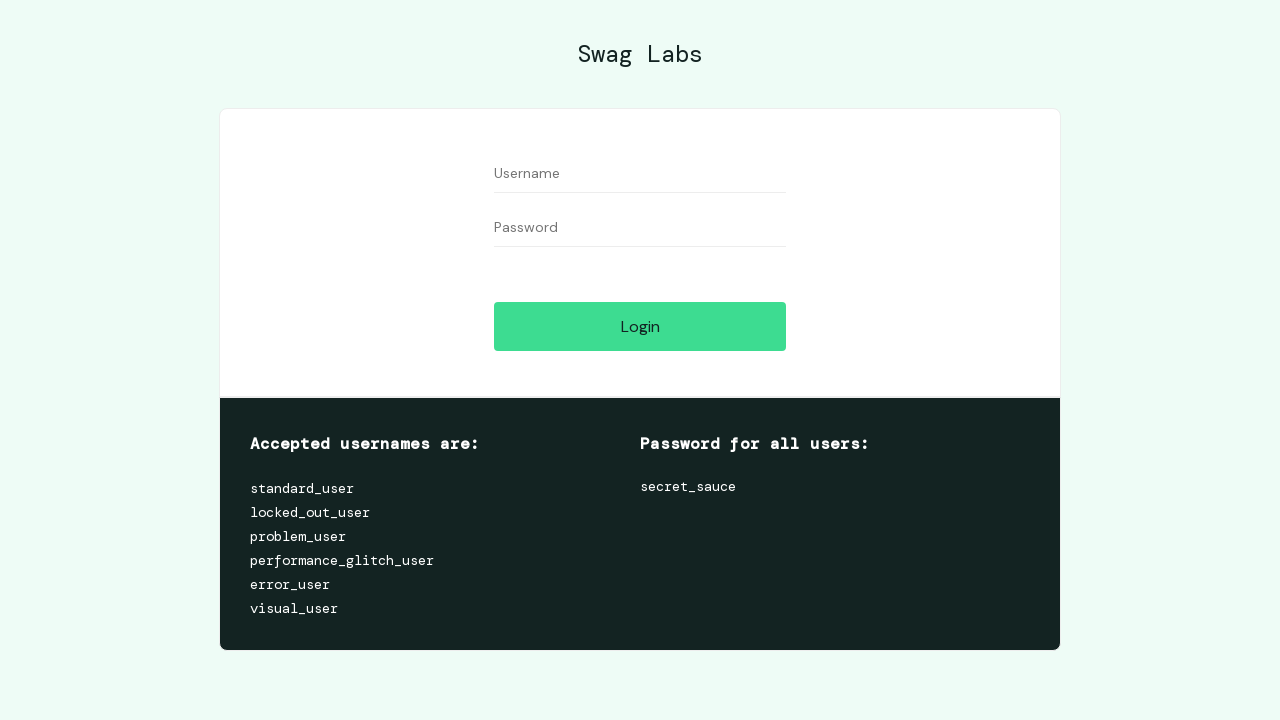

Filled username field with 'standard_user' on #user-name
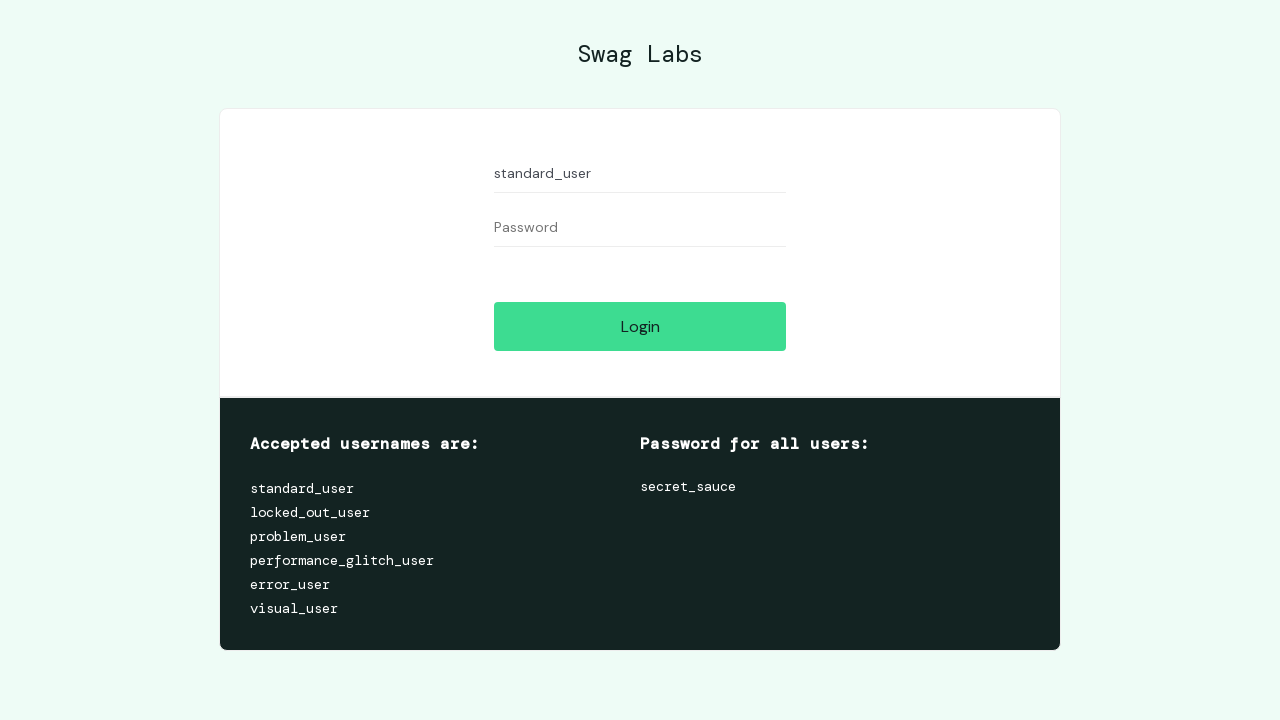

Clicked login button without entering password at (640, 326) on #login-button
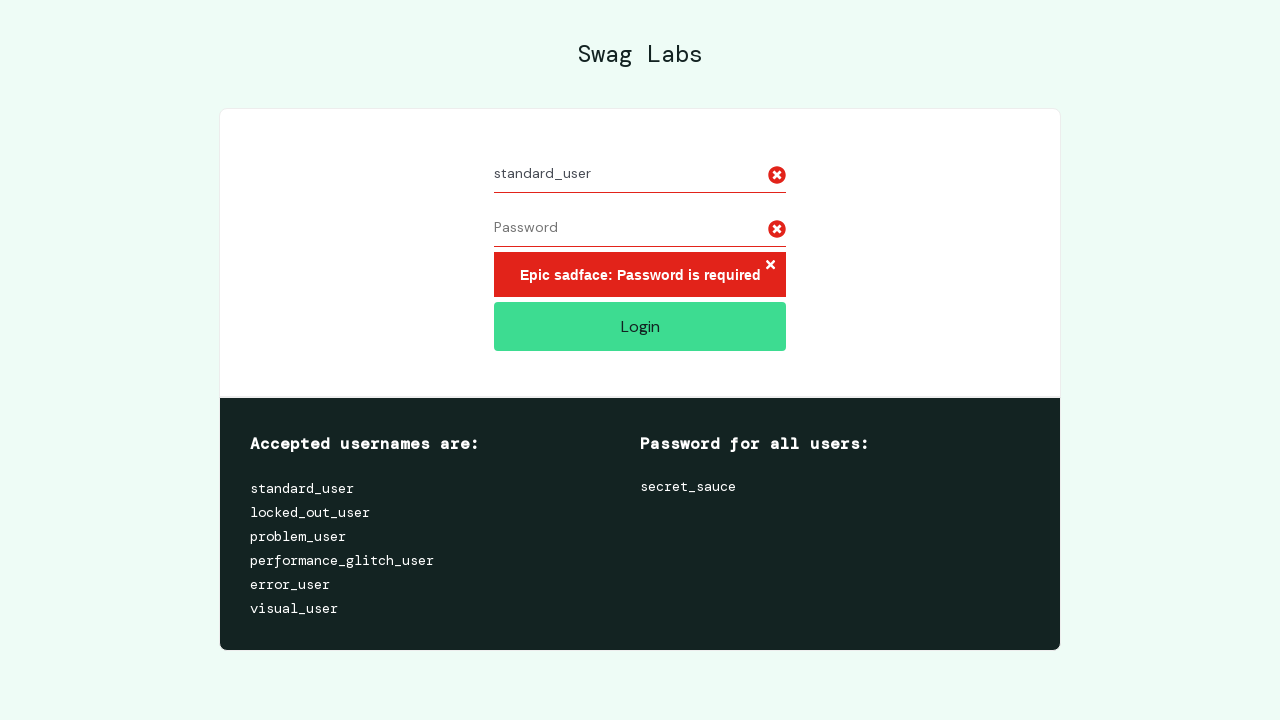

Error message appeared on page
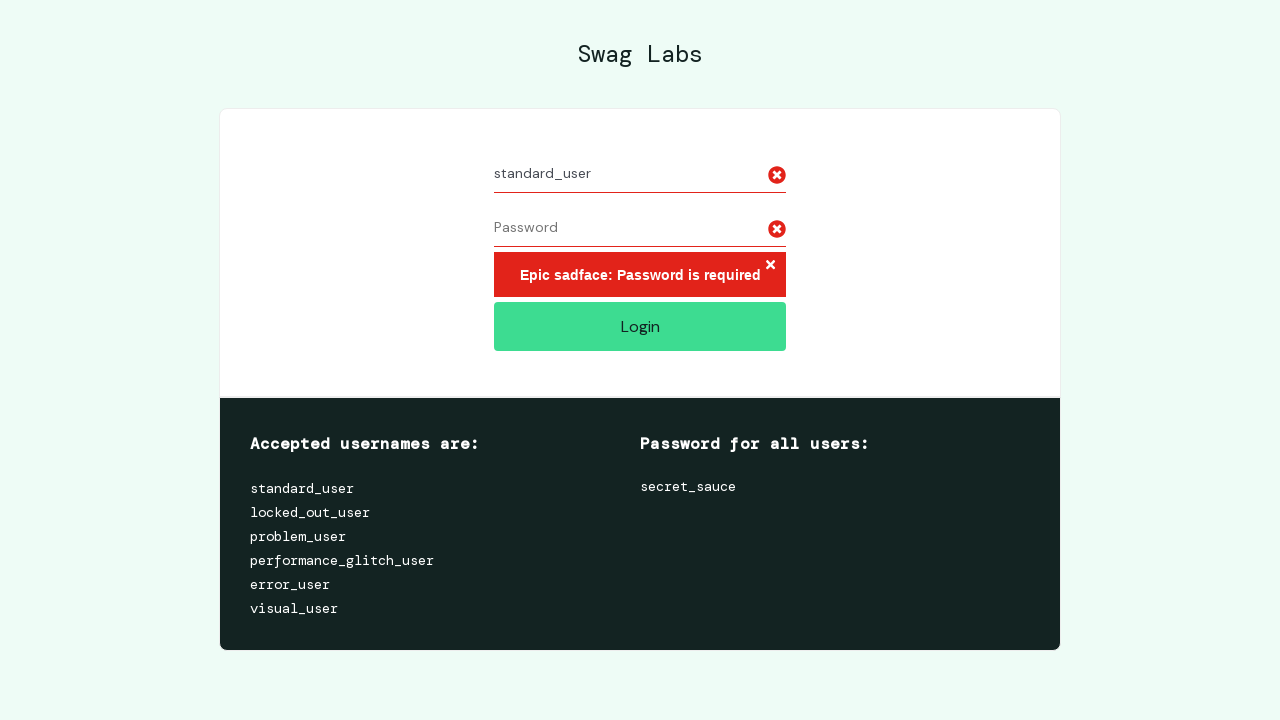

Verified error message text is 'Epic sadface: Password is required'
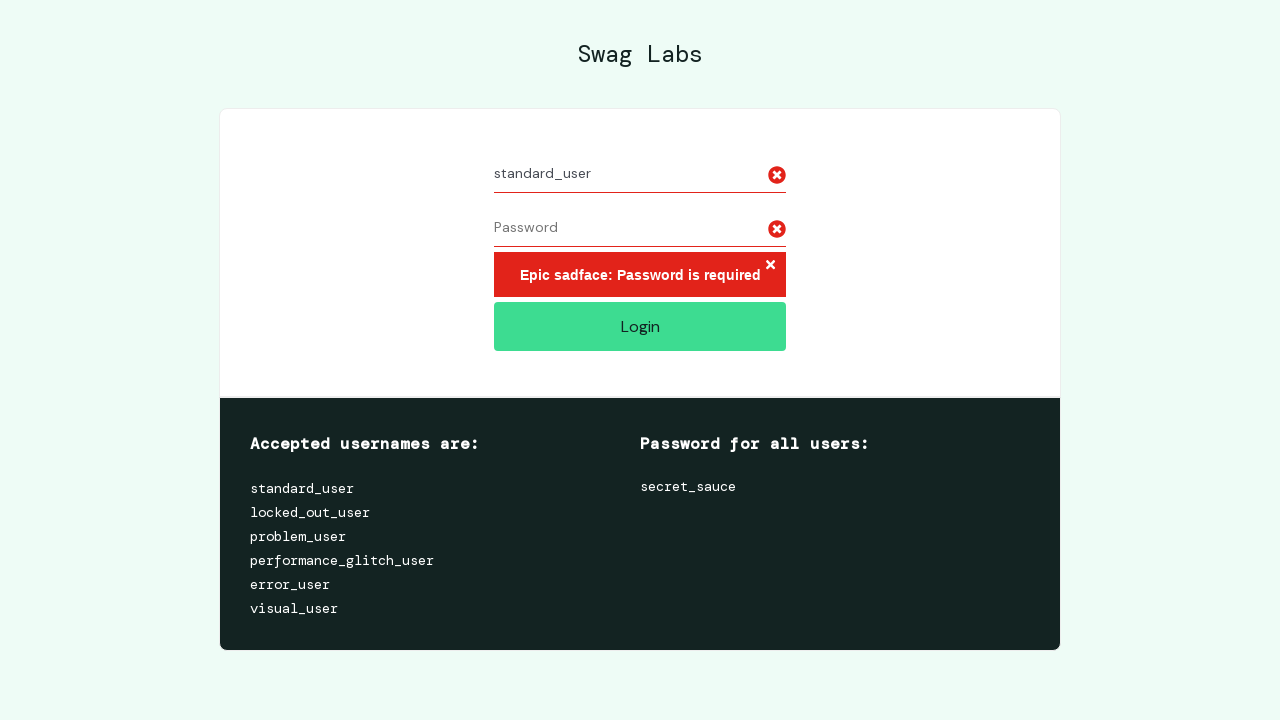

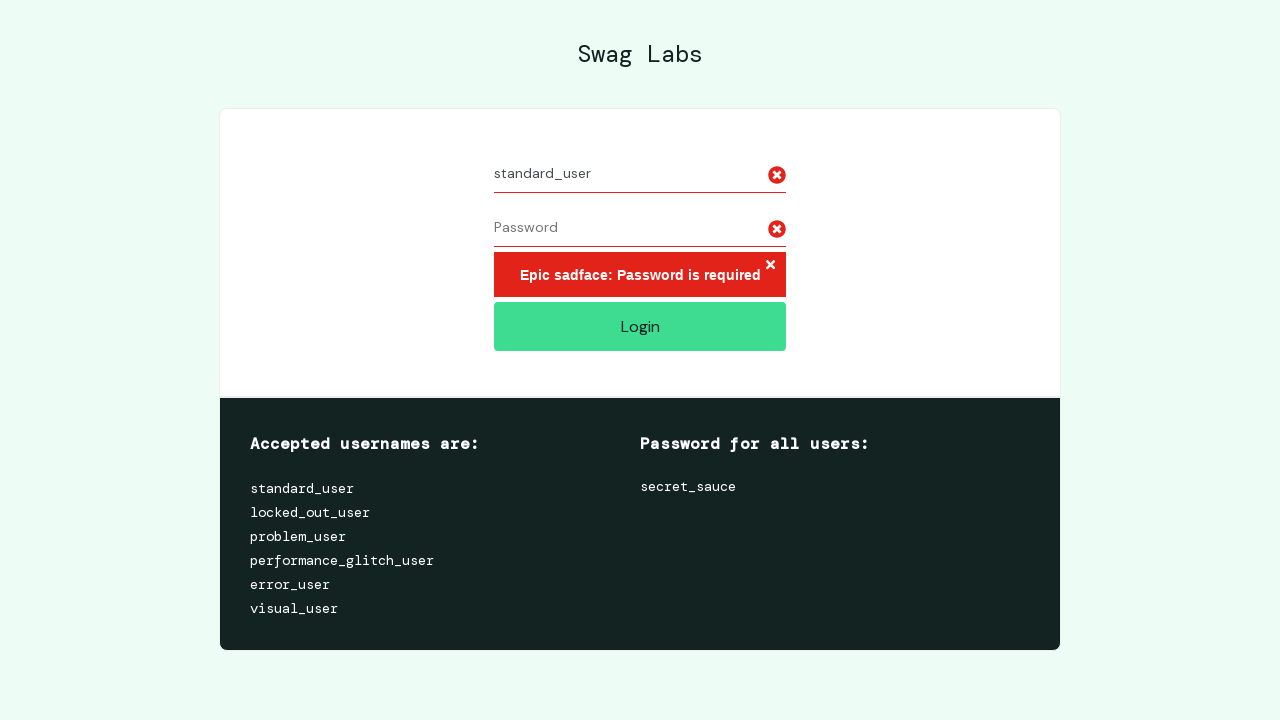